Navigates to Rahul Shetty Academy's Automation Practice page and waits for it to load, verifying the page is accessible.

Starting URL: https://rahulshettyacademy.com/AutomationPractice/

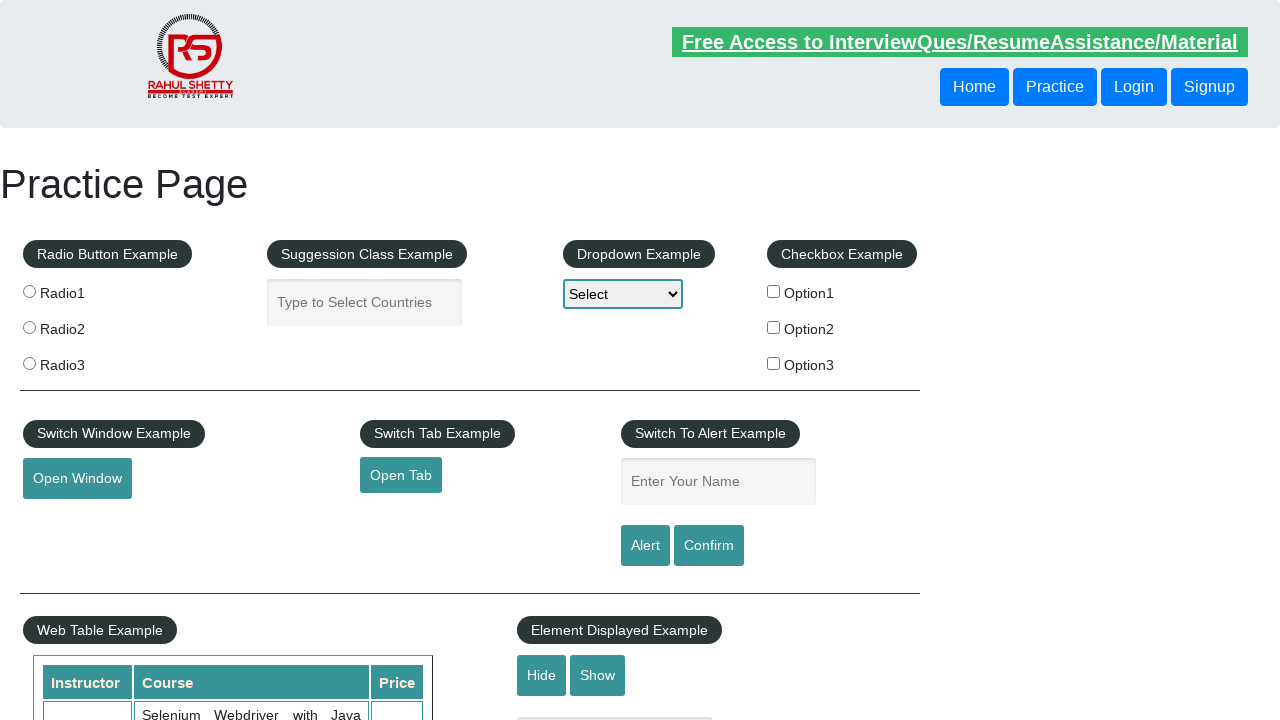

Navigated to Rahul Shetty Academy's Automation Practice page
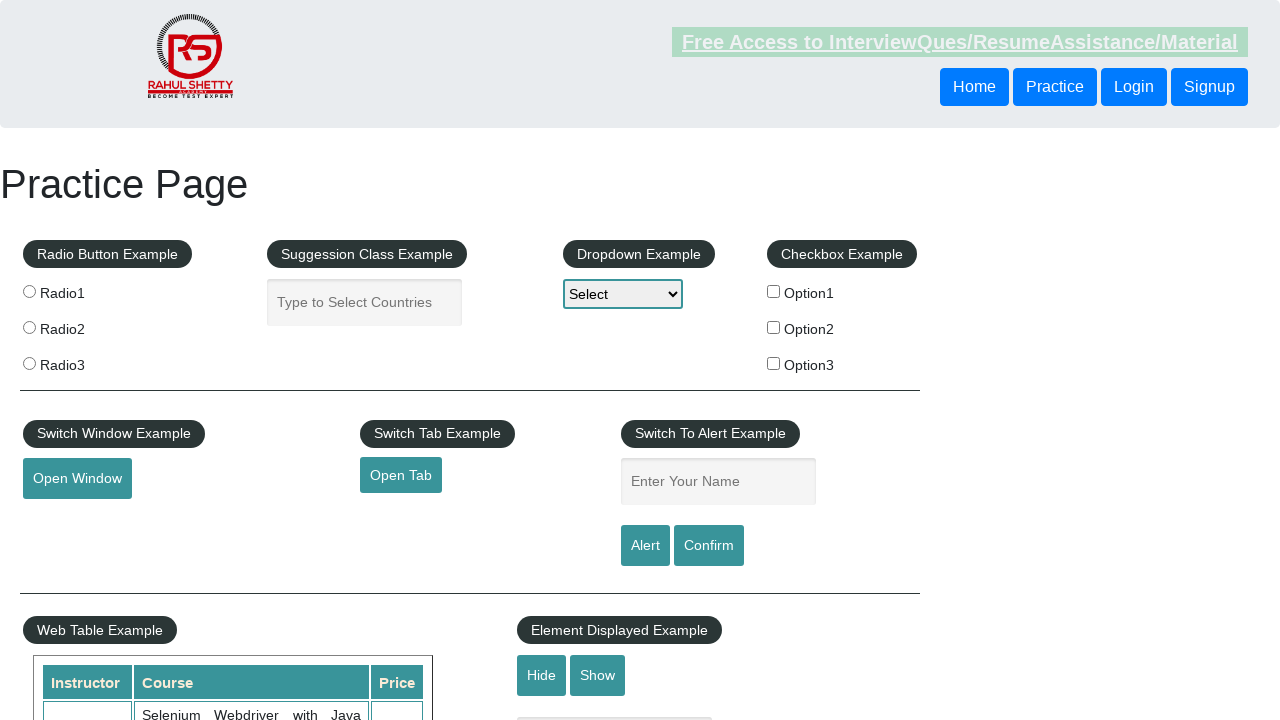

Page DOM content fully loaded
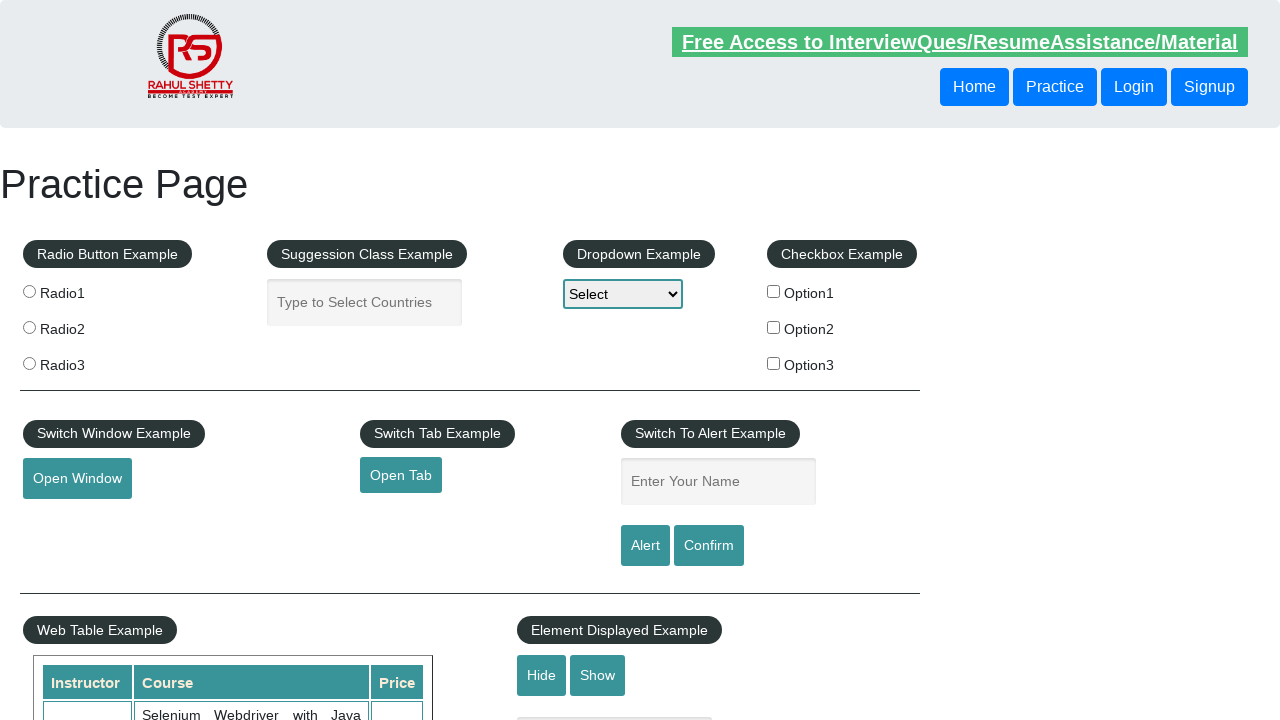

Main heading element found, page is accessible
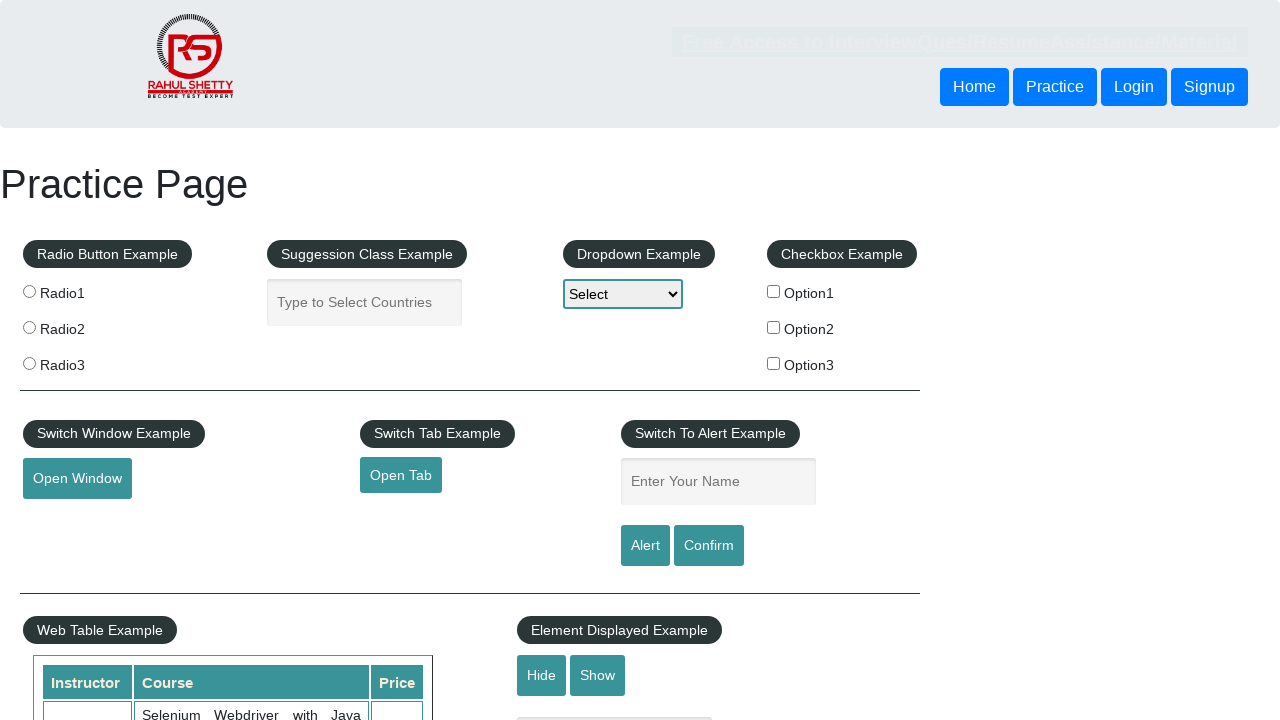

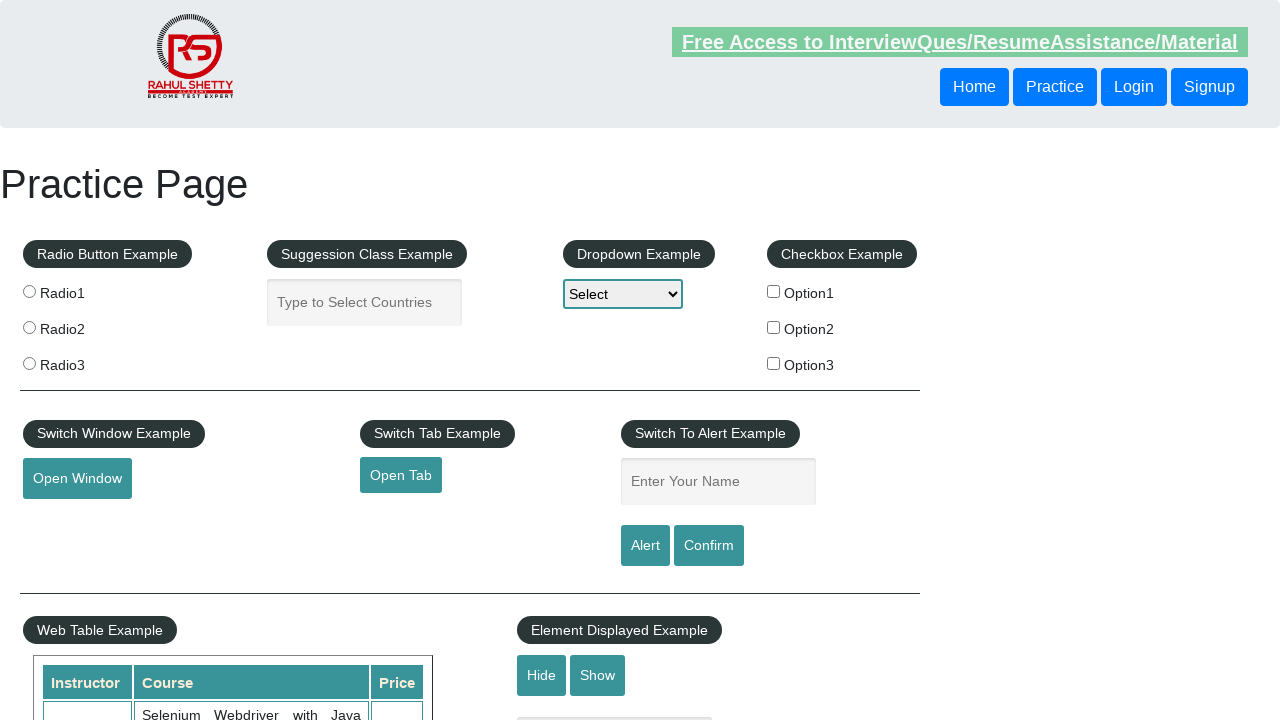